Navigates to shop section and applies sorting filter to display books in specific order

Starting URL: http://practice.automationtesting.in/

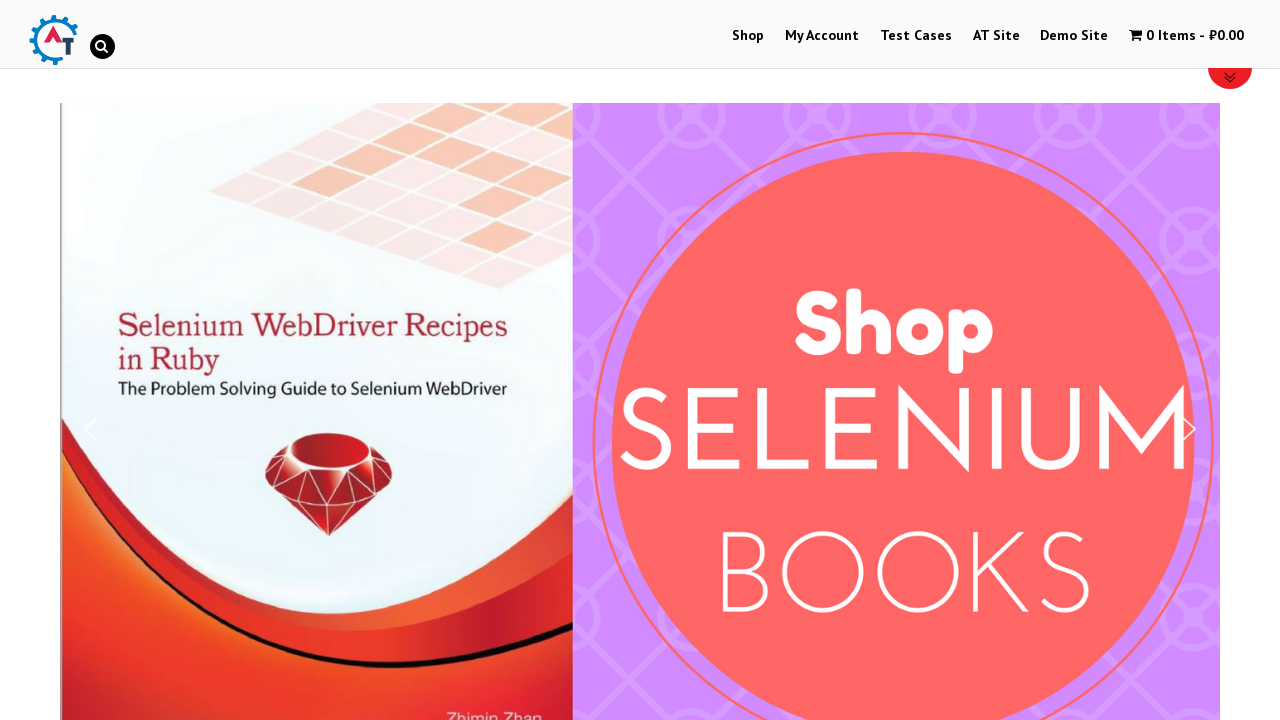

Clicked on Shop menu to navigate to shop section at (748, 36) on xpath=//a[contains(text(), 'Shop')]
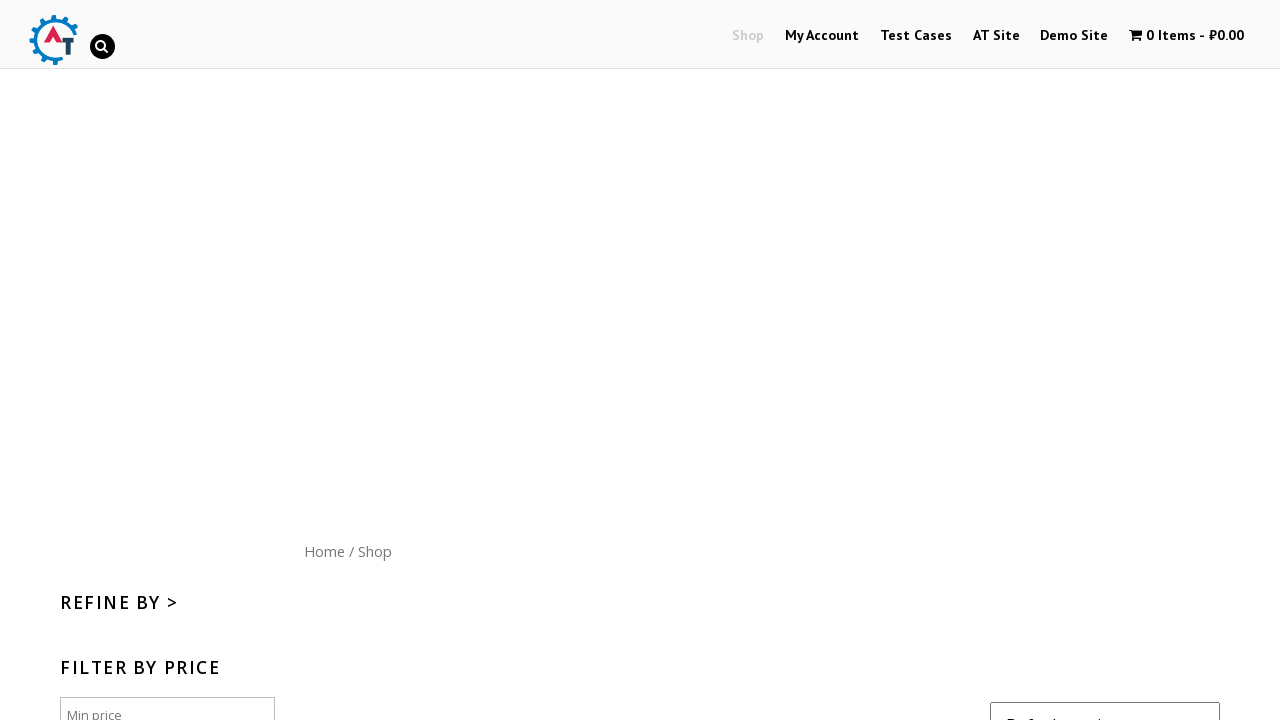

Selected 'price' sorting option from dropdown to display books in price order on select[name='orderby']
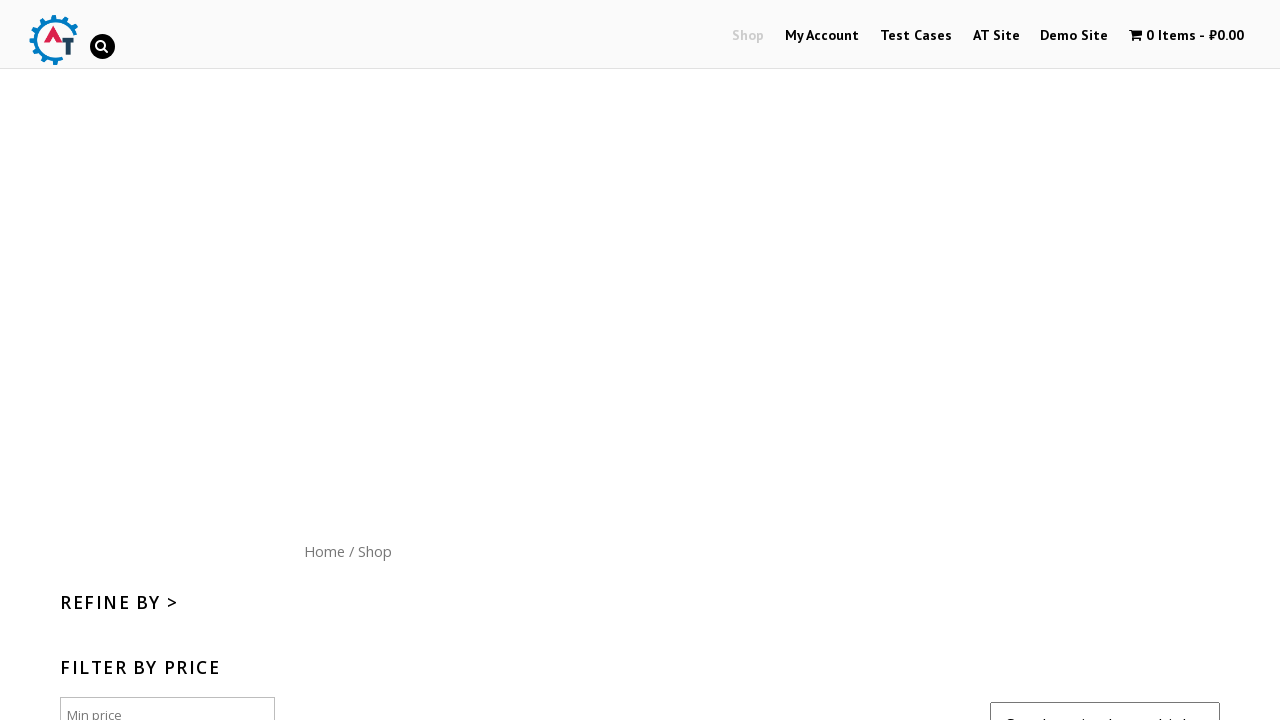

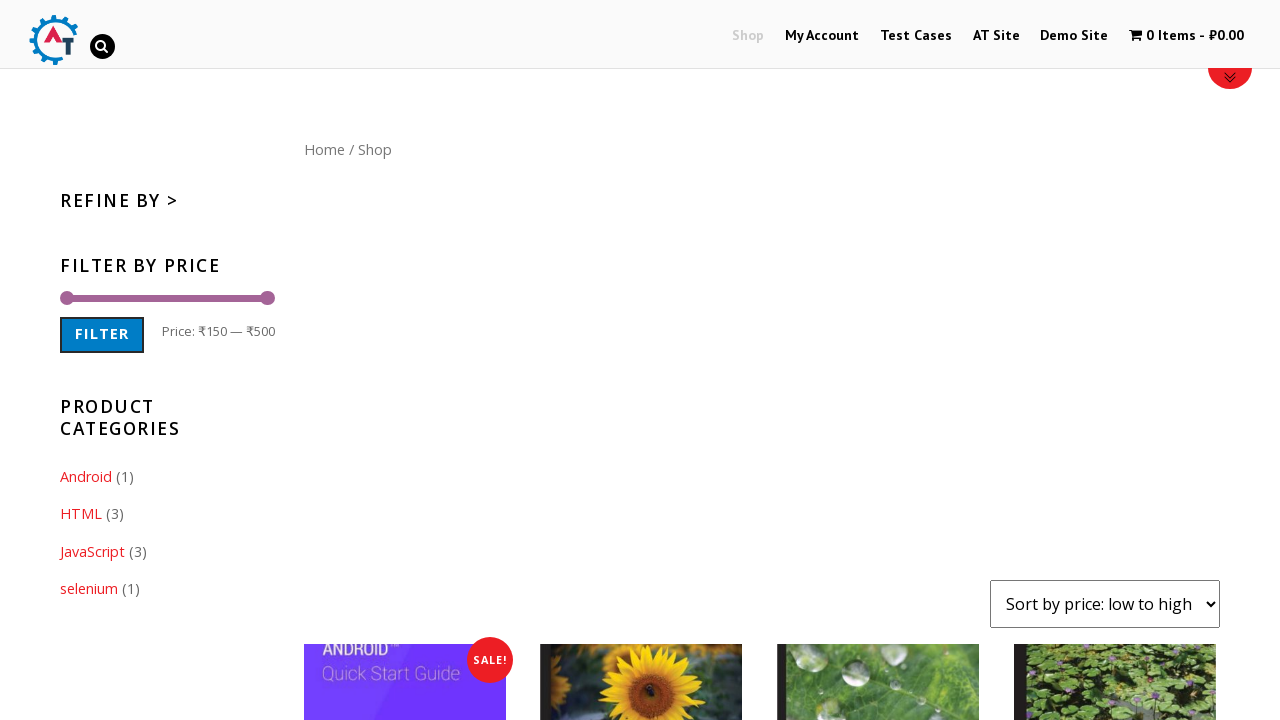